Navigates to a Chinese game portal page and waits for content to load

Starting URL: https://yxgl-ncdn1.ios.shenshouwl.com/yxgl/h5/index.html?p=gk&ya_game=1113&ya_sn=shenshou_h5&ya_sv=1.0&ya_ssv=V1_0

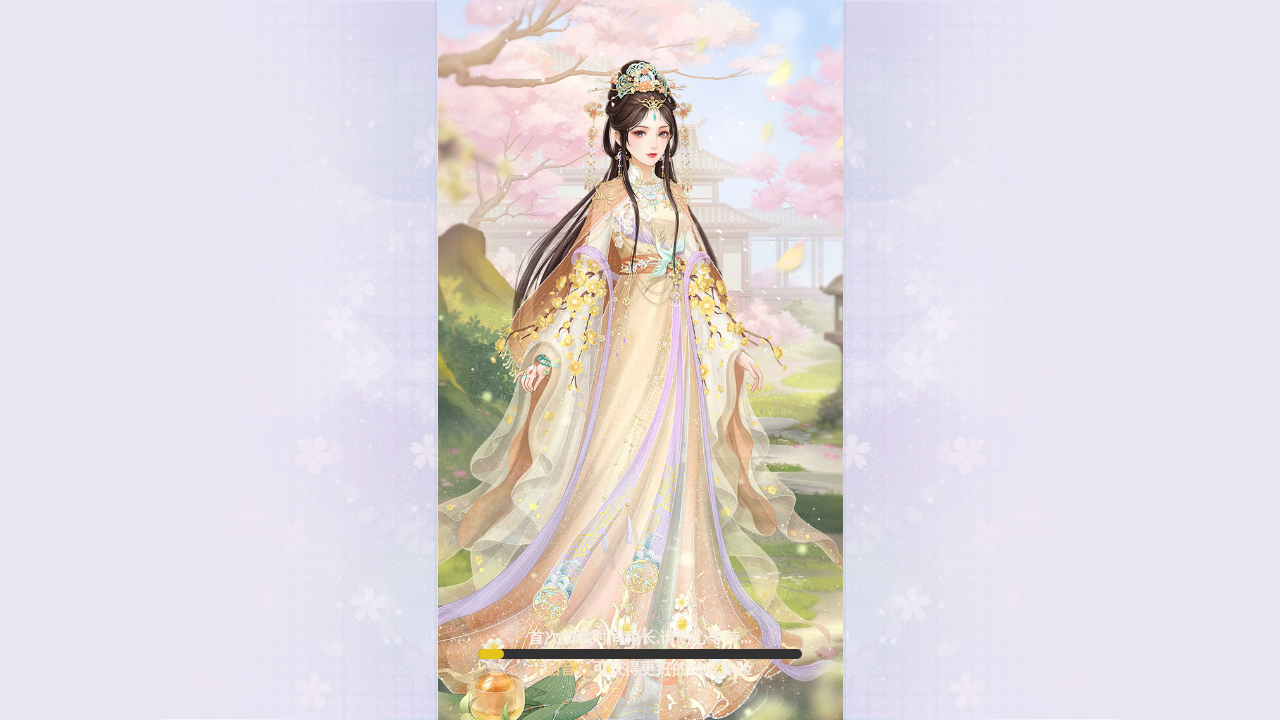

Waited for page to reach networkidle state - content fully loaded
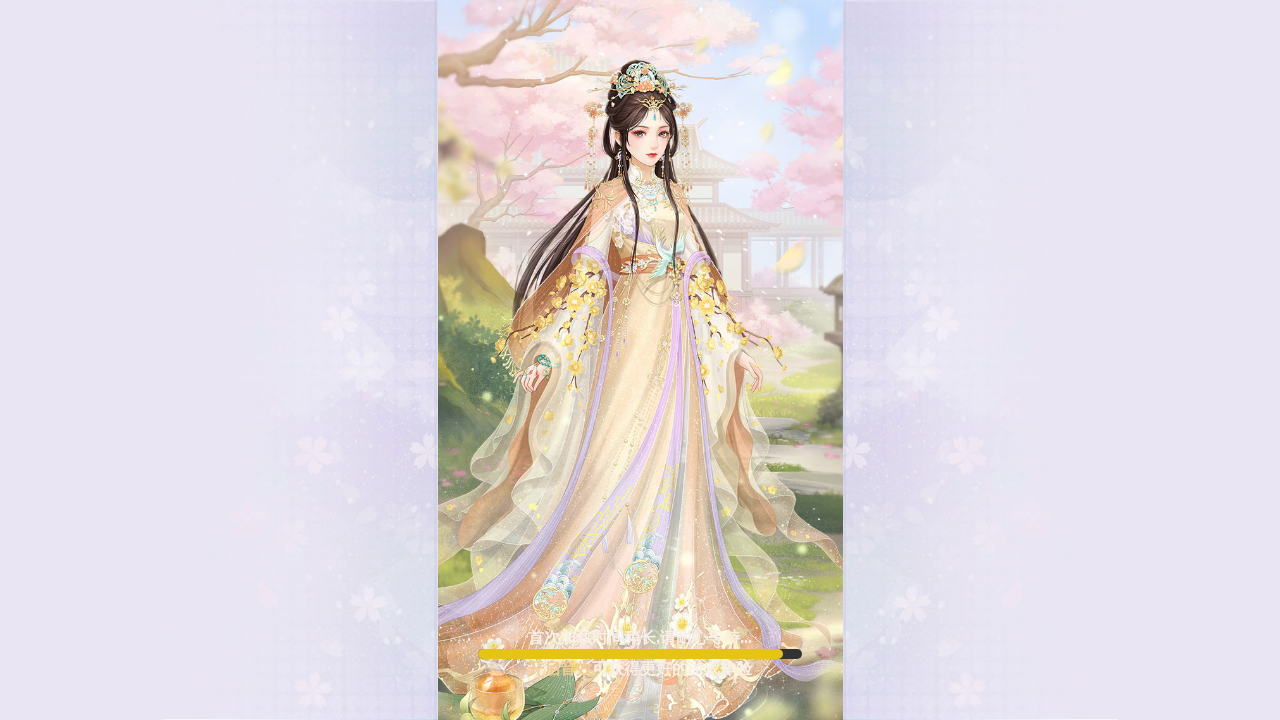

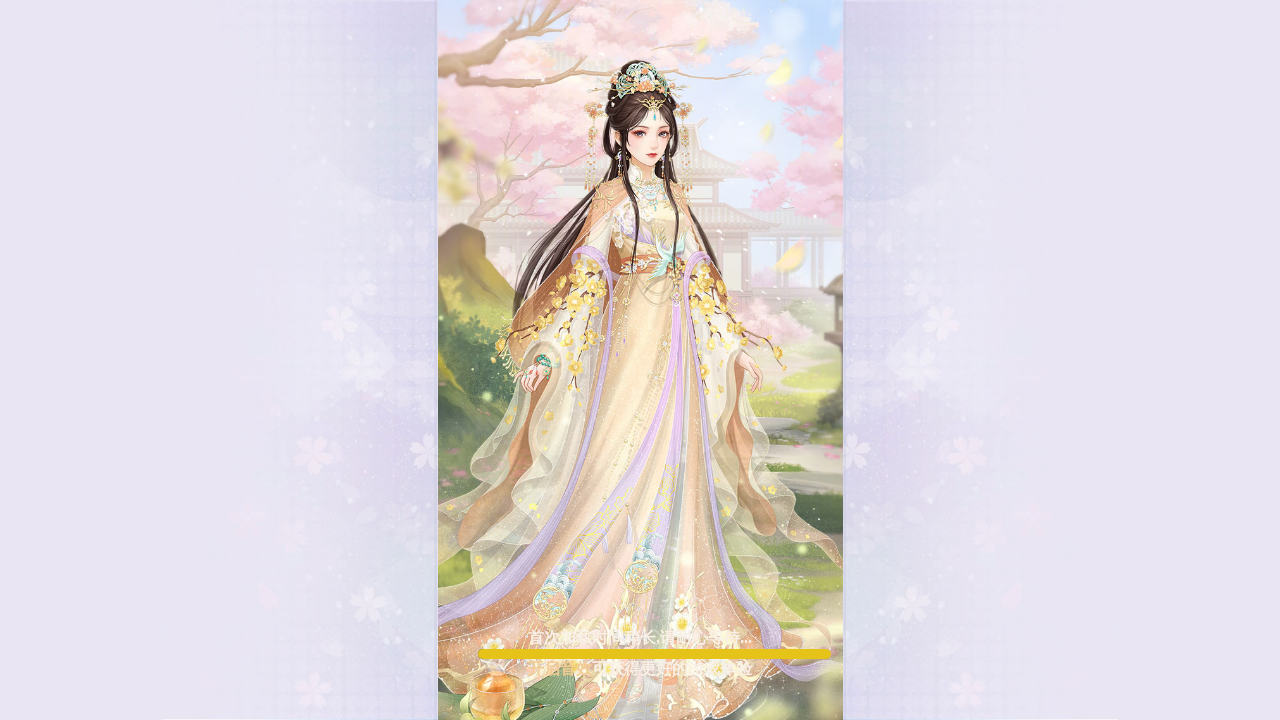